Tests mouse hover action on the WOMEN menu item of AJIO e-commerce website

Starting URL: https://www.ajio.com/

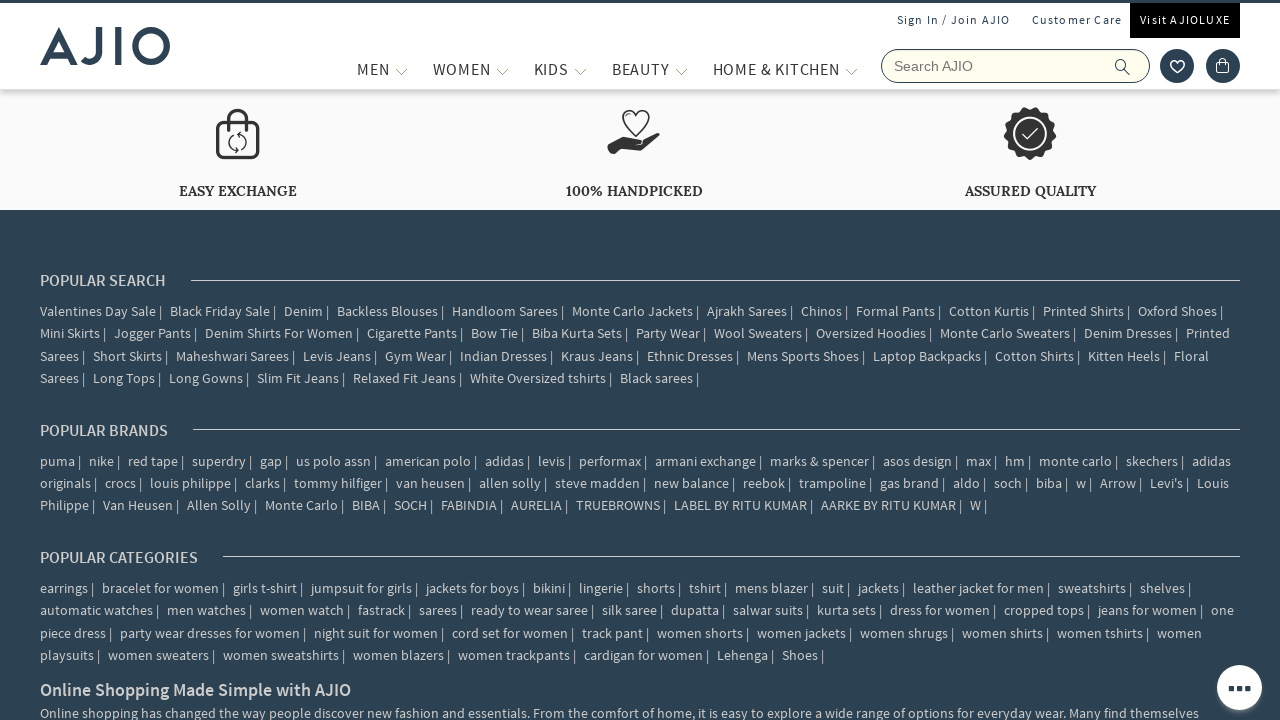

Located WOMEN menu element using XPath selector
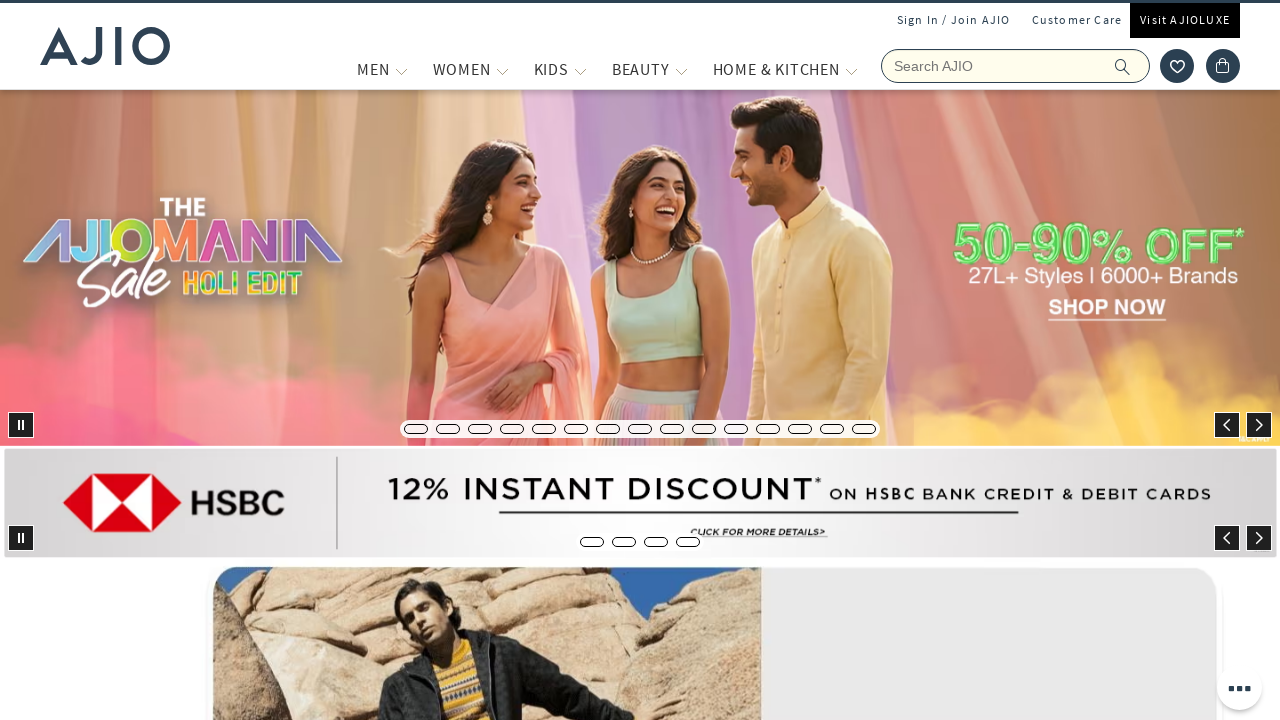

Hovered over WOMEN menu item to trigger dropdown at (462, 69) on xpath=//span[text()='WOMEN']
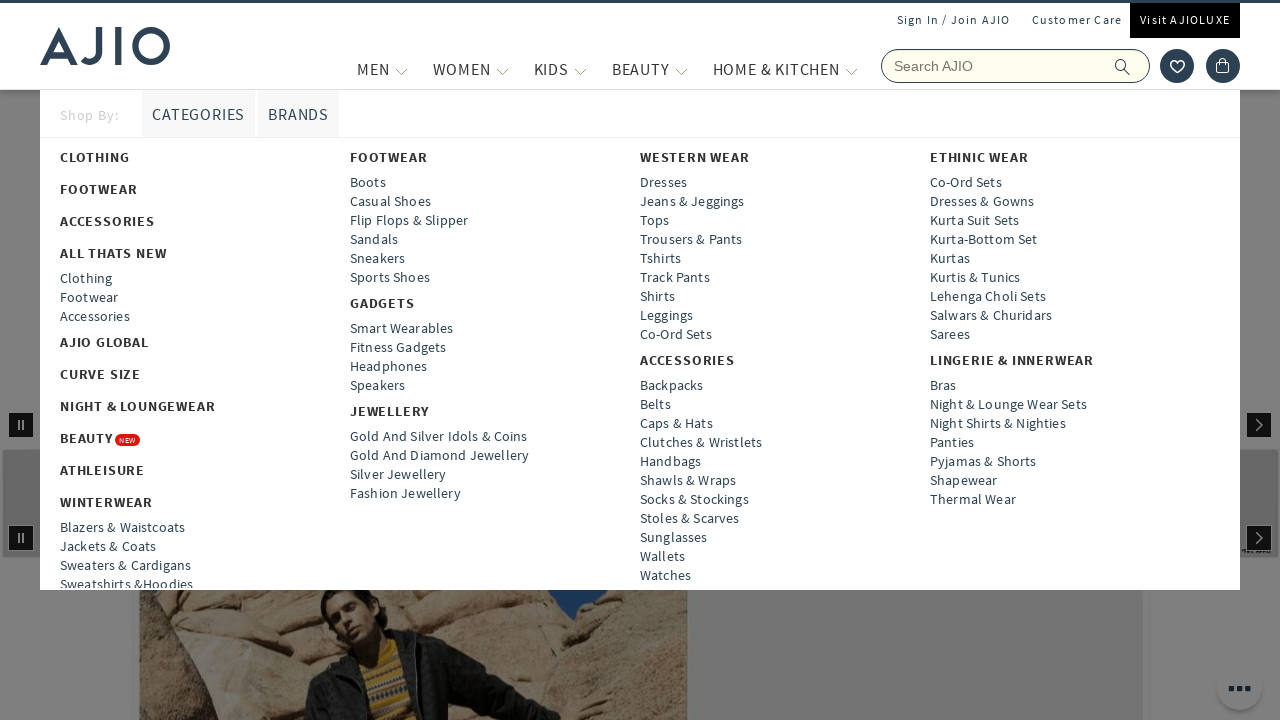

Waited 1000ms to observe hover effect on WOMEN menu
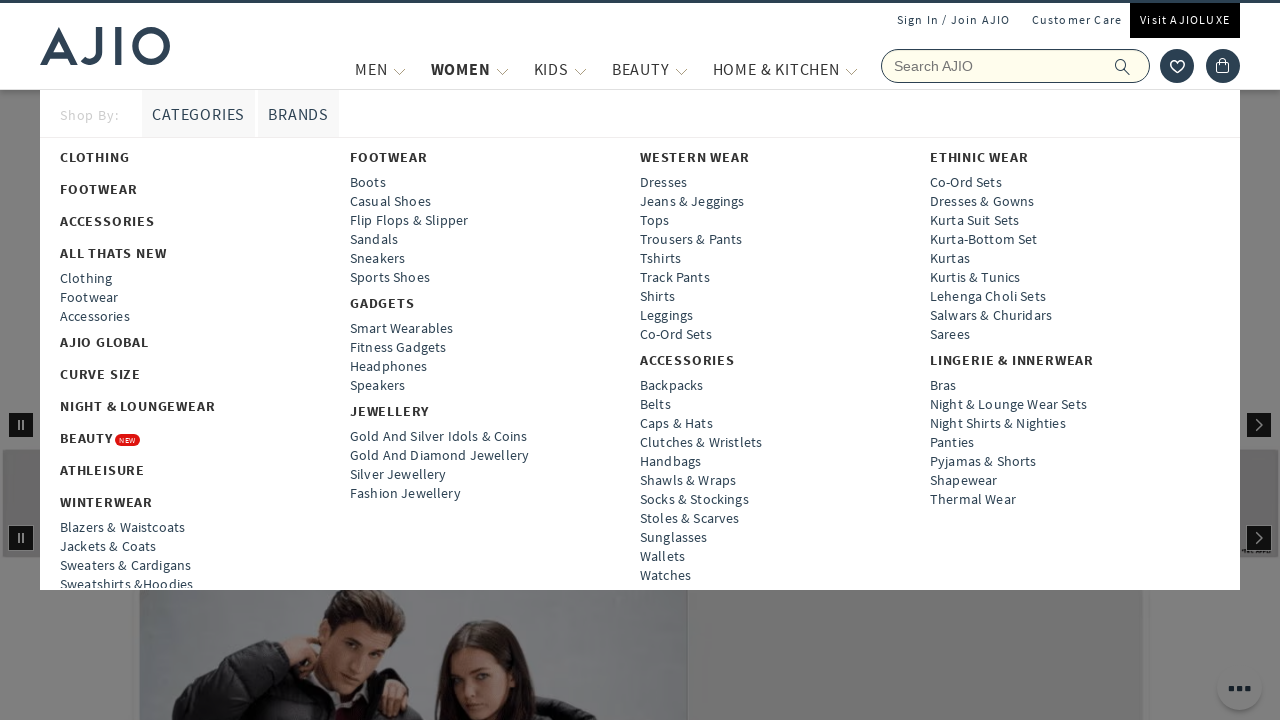

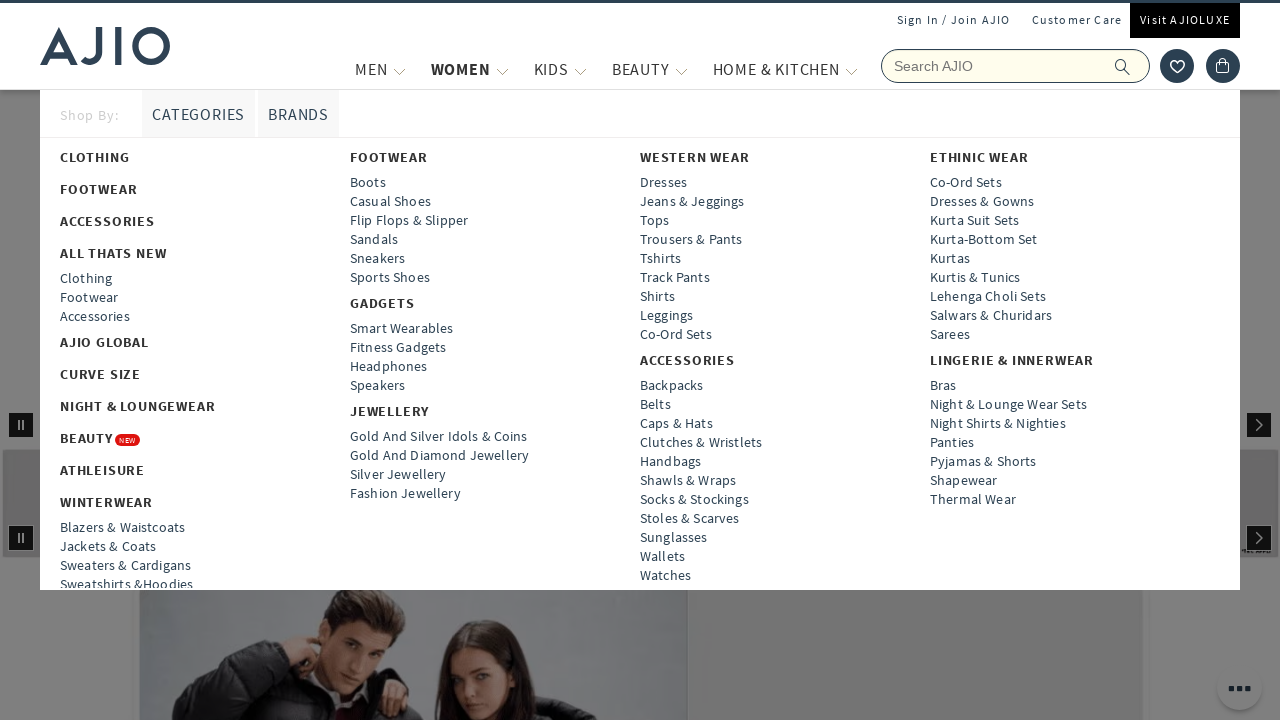